Tests JavaScript prompt alert by clicking the prompt button, entering text into the prompt, accepting it, and verifying the entered text appears in the result

Starting URL: https://the-internet.herokuapp.com/javascript_alerts

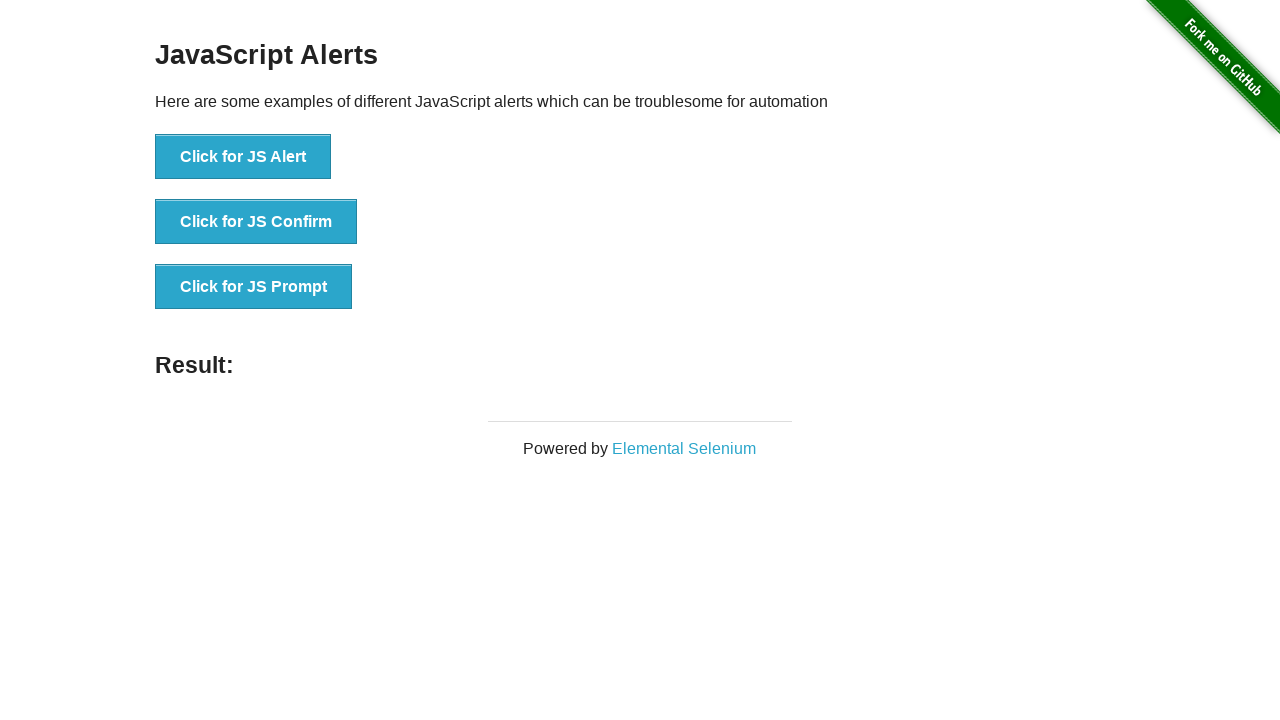

Set up dialog handler to accept prompt with text 'symphony'
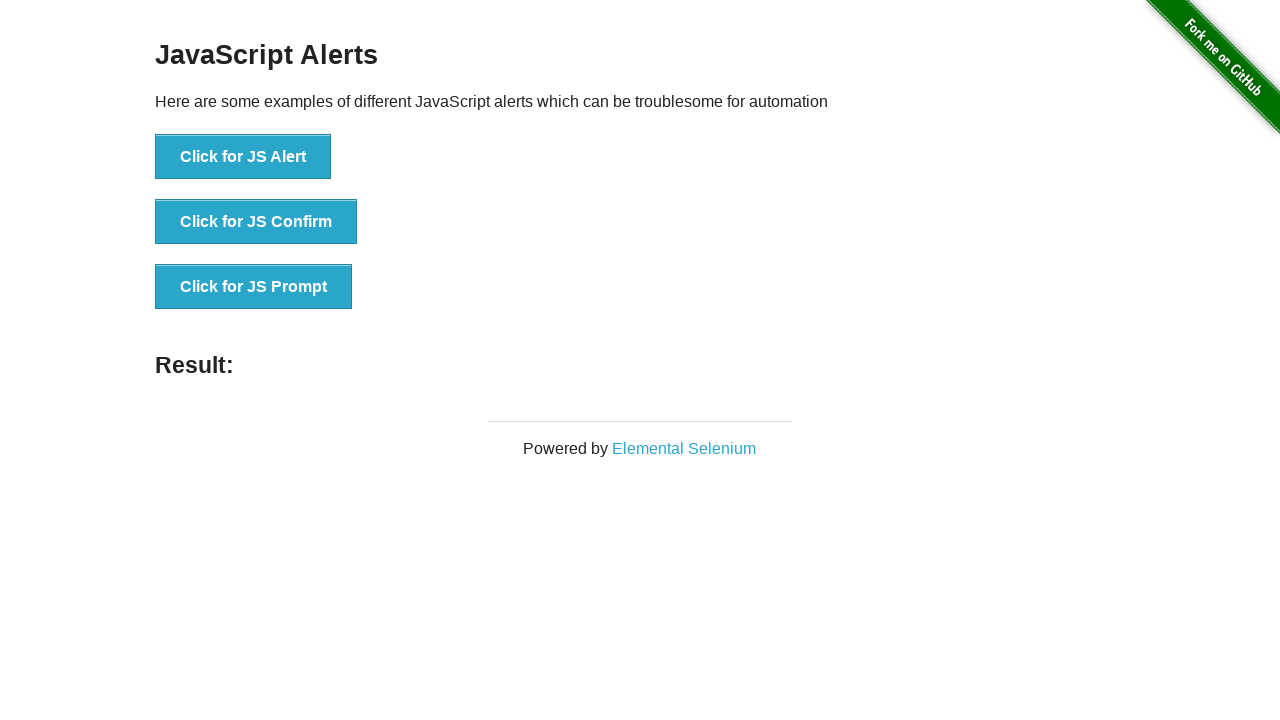

Clicked the JS Prompt button at (254, 287) on xpath=//button[.='Click for JS Prompt']
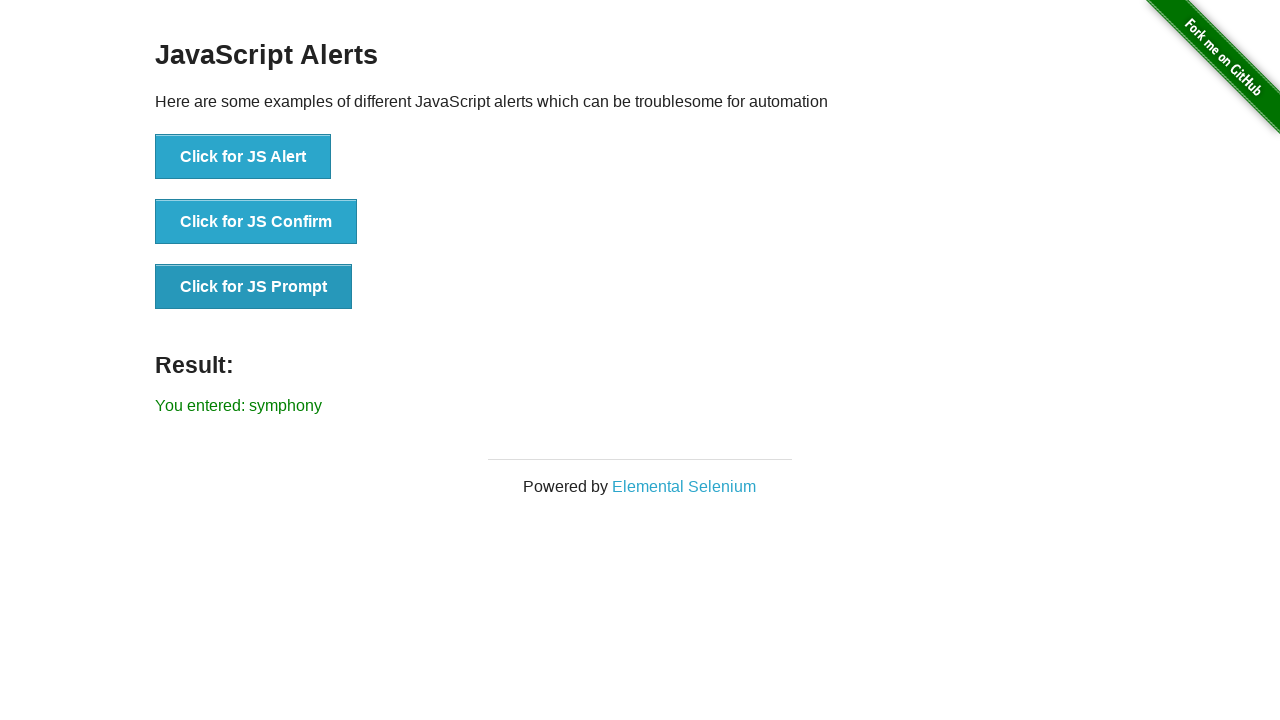

Result element loaded
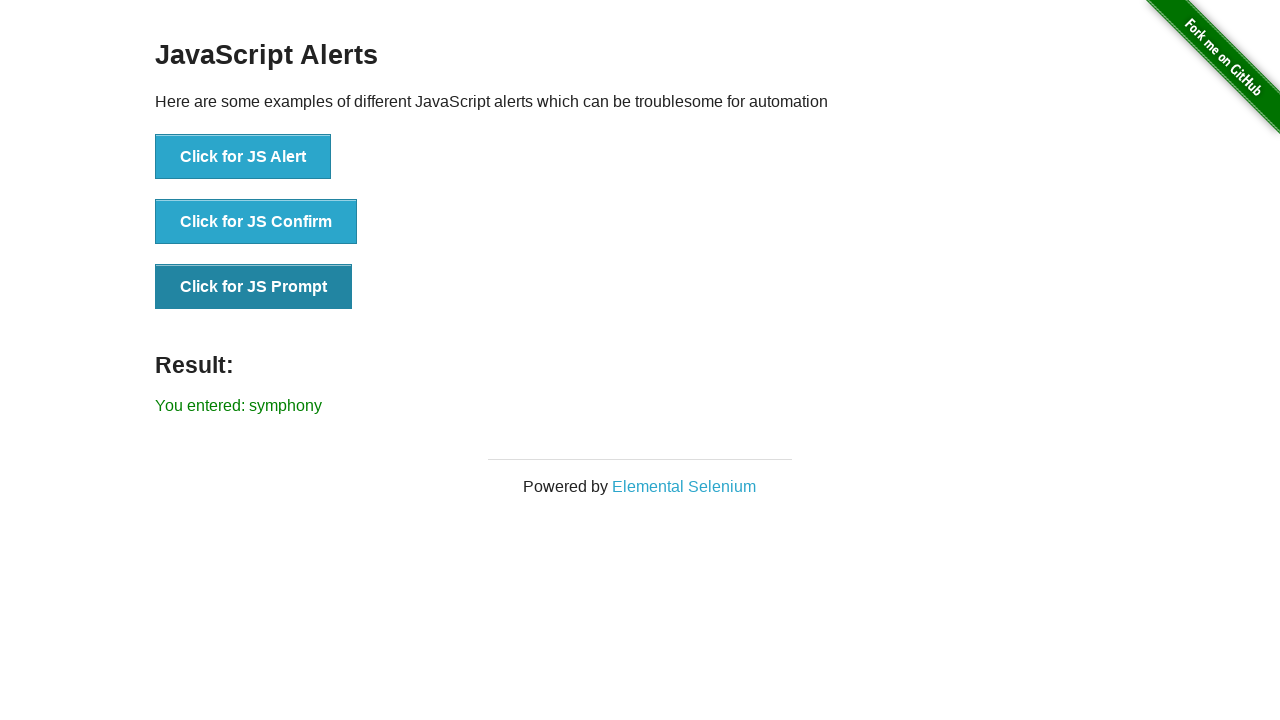

Retrieved result text from the result element
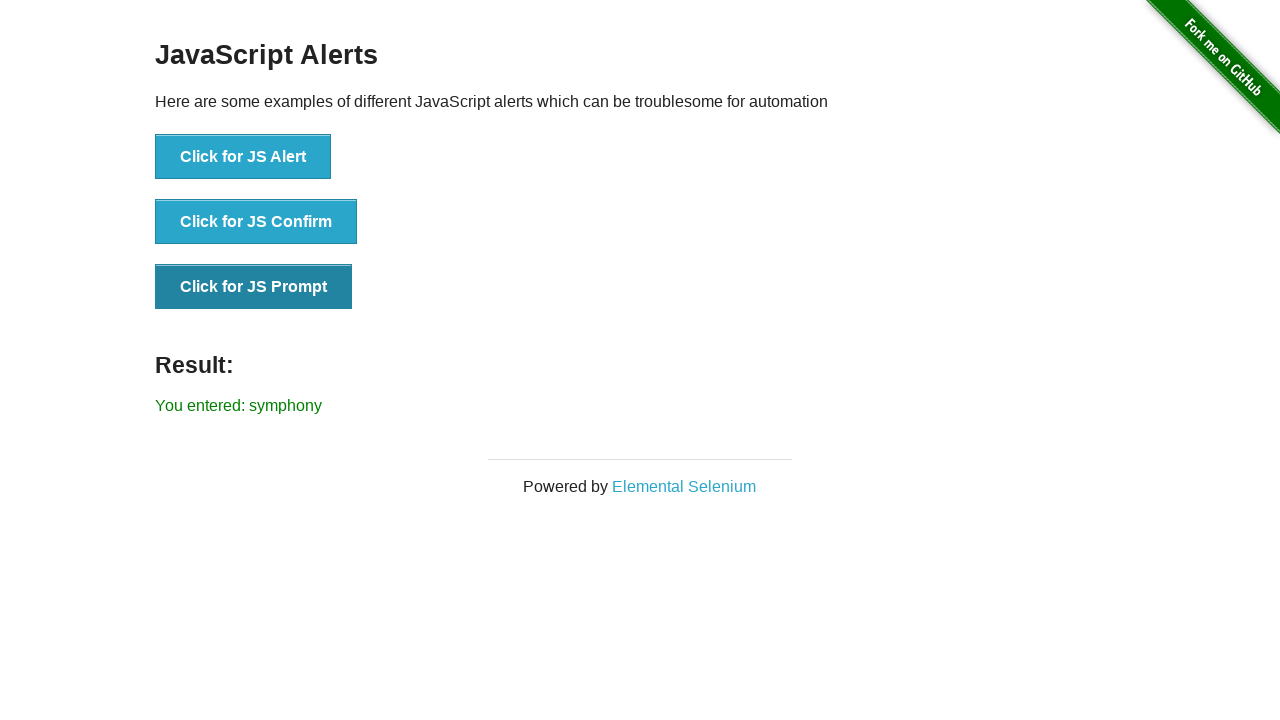

Verified that 'symphony' appears in the result text
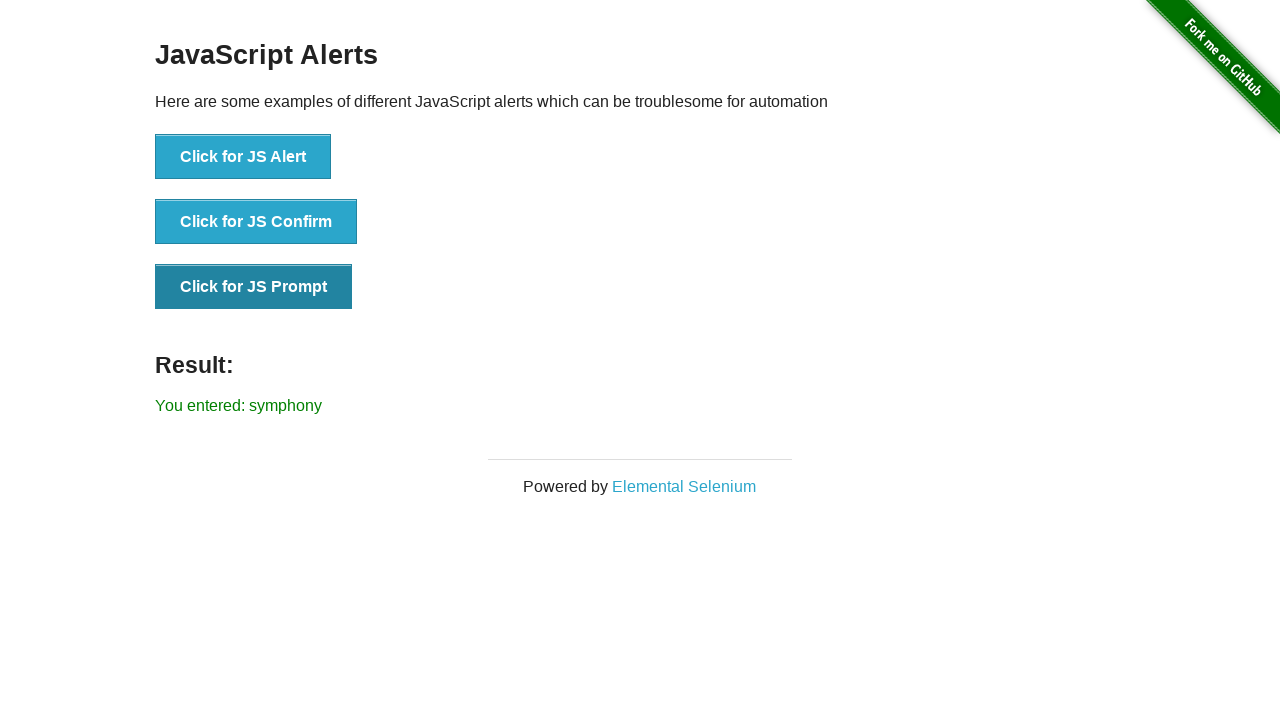

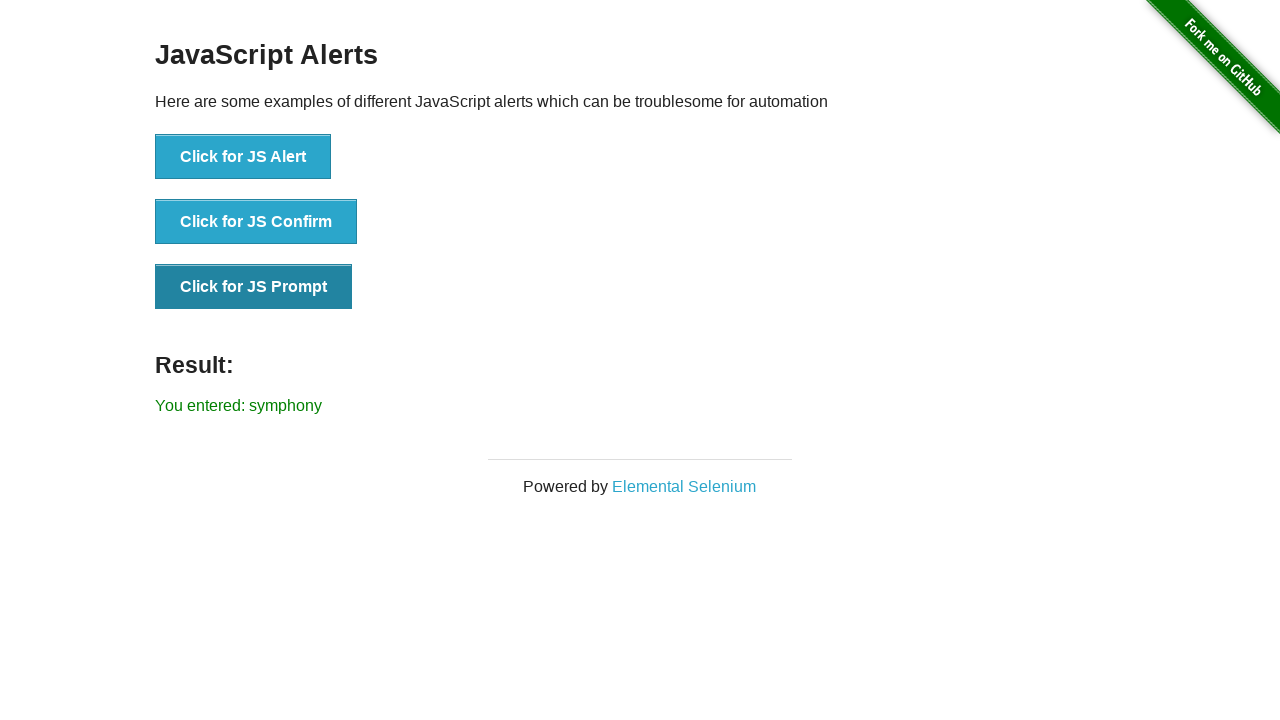